Tests drag and drop functionality on the jQuery UI droppable demo page by dragging a source element onto a target element within an iframe

Starting URL: https://jqueryui.com/droppable/

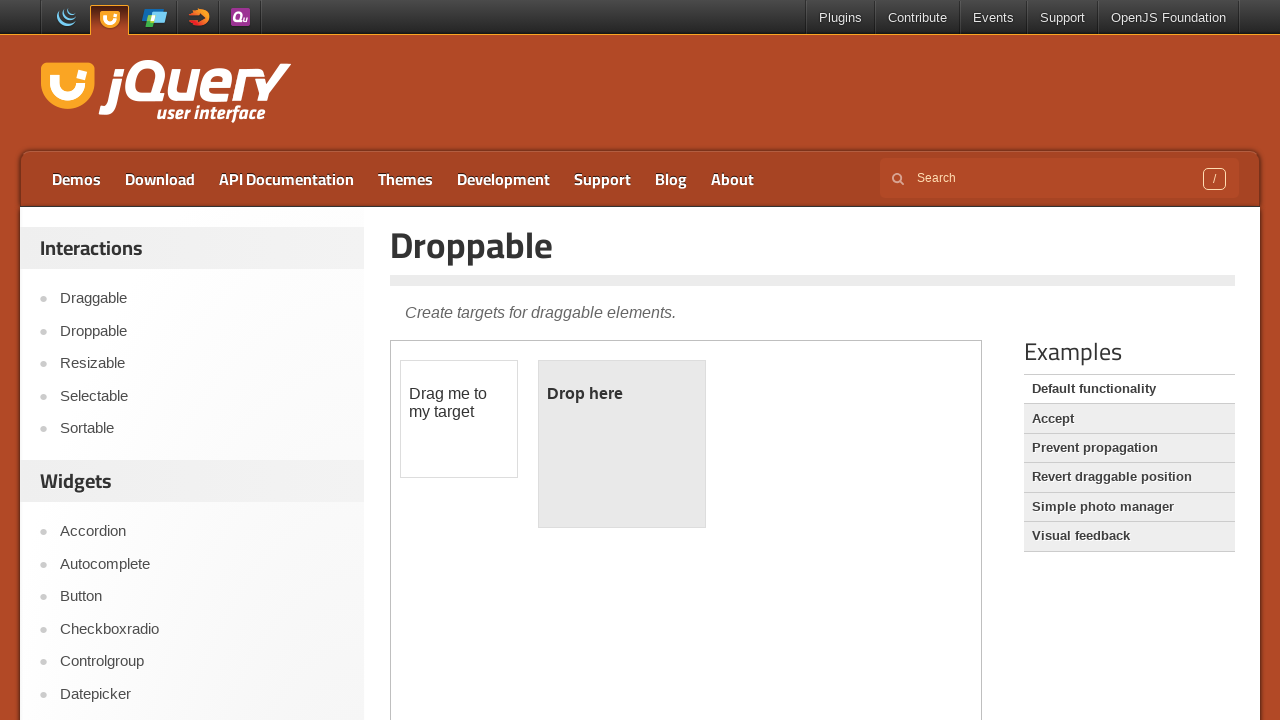

Located and selected the first iframe containing the drag and drop demo
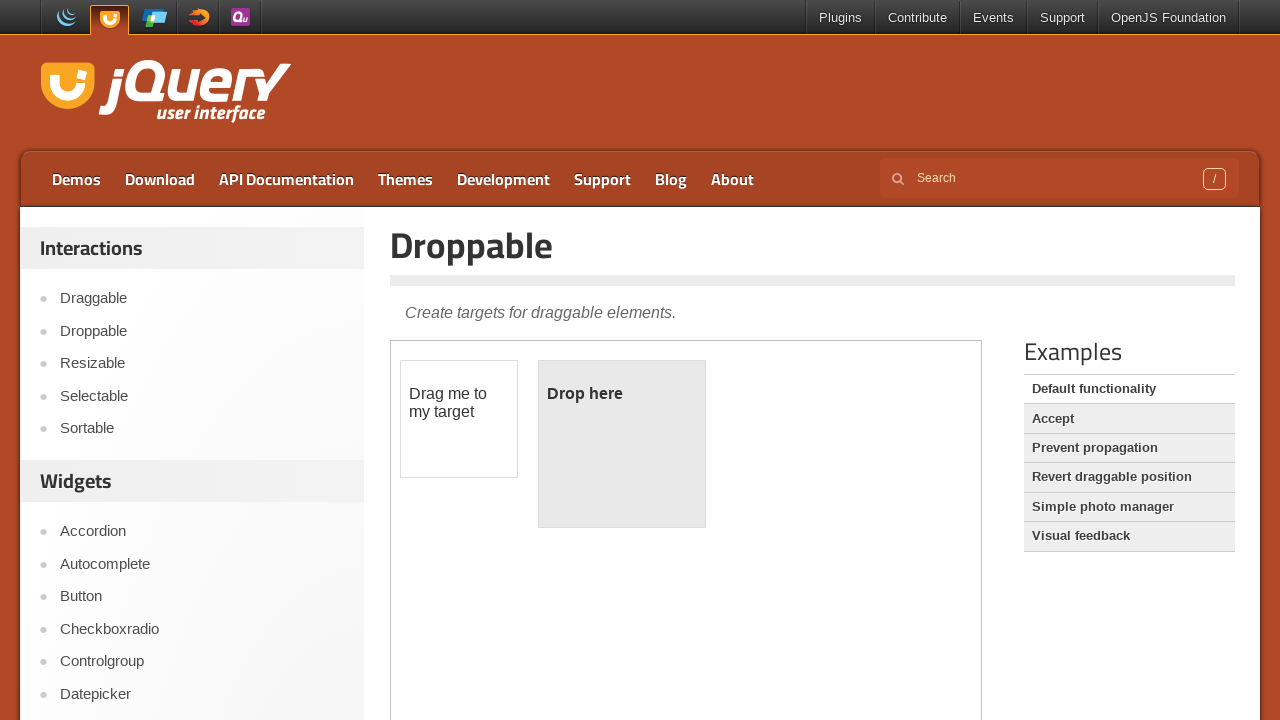

Located the draggable source element with id 'draggable'
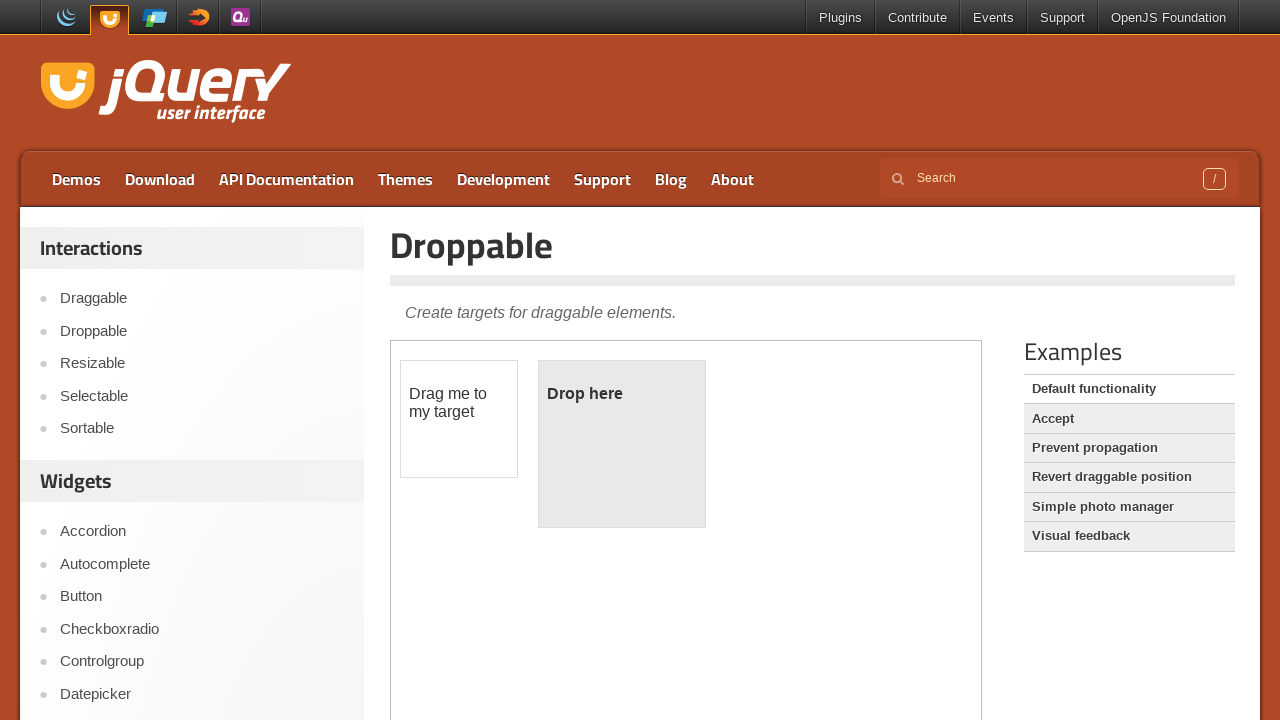

Located the droppable target element with id 'droppable'
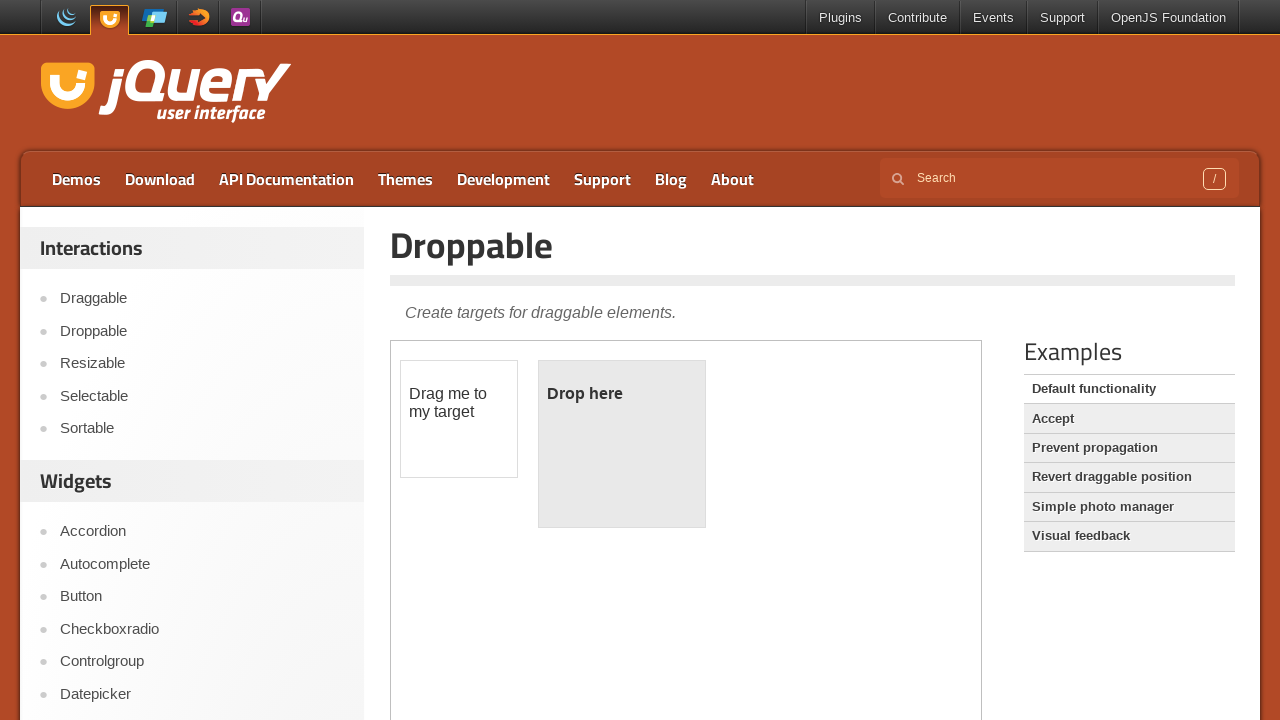

Dragged the source element onto the target element at (622, 444)
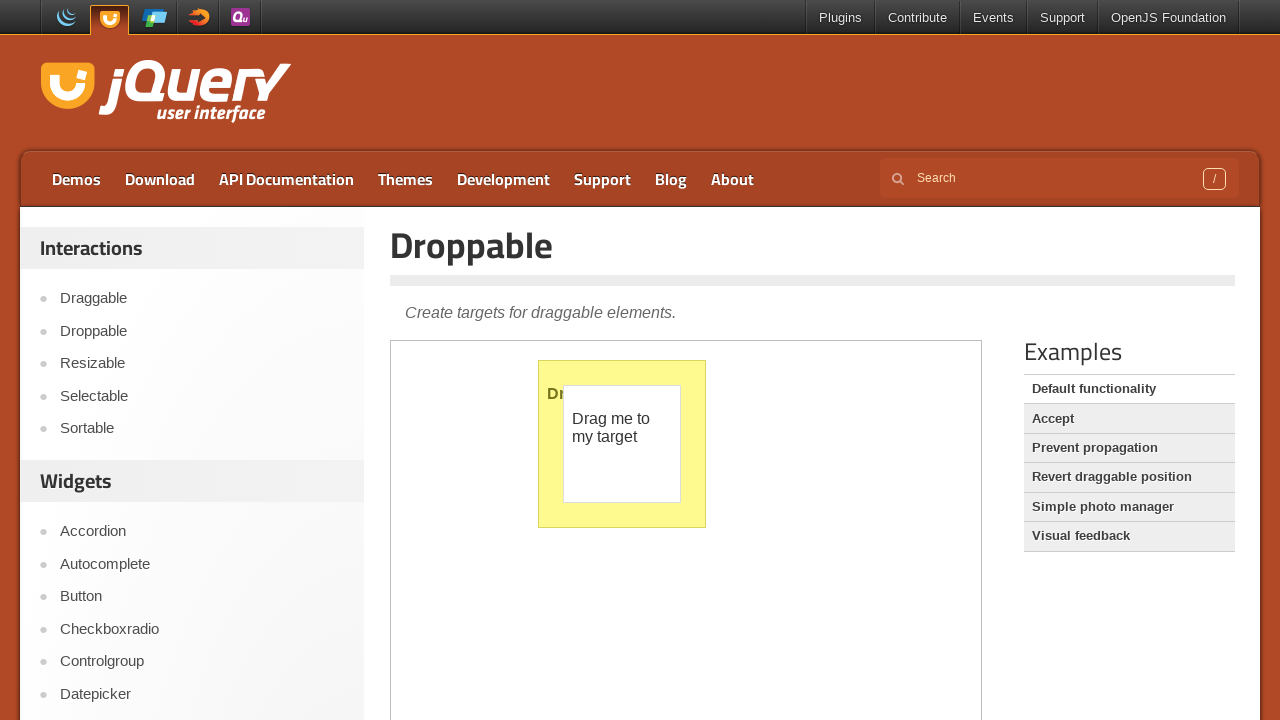

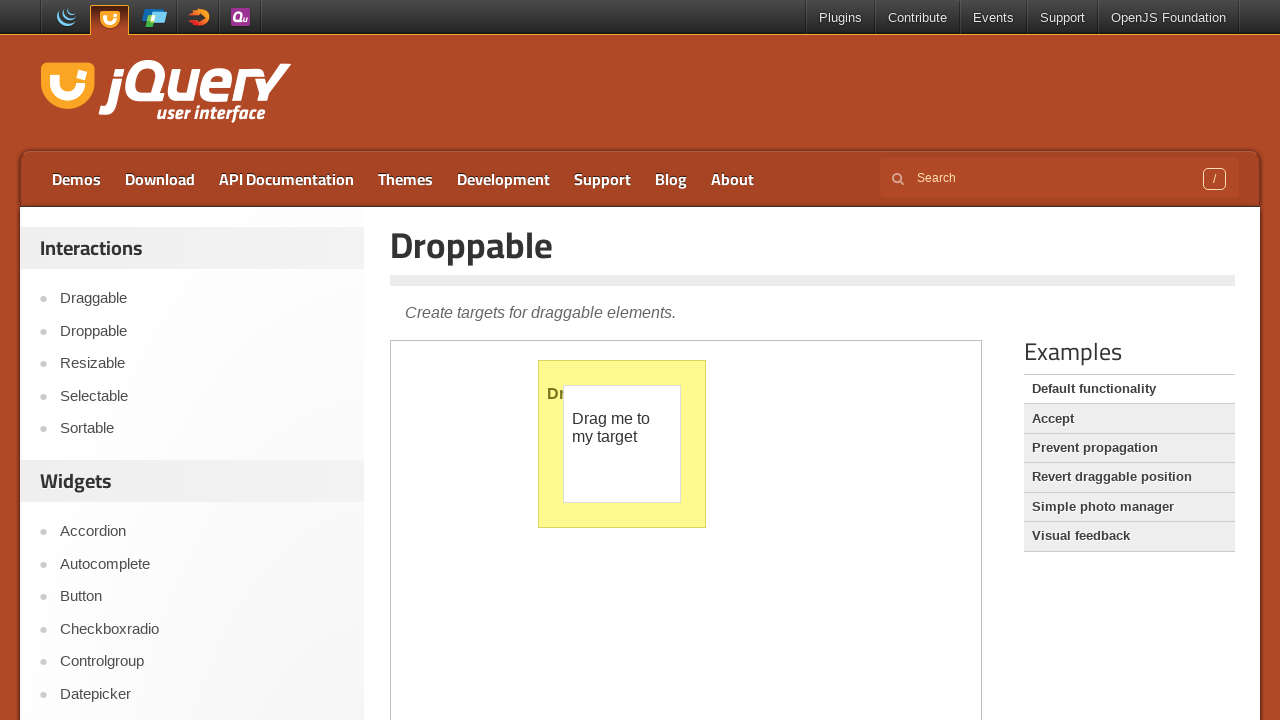